Tests a form that calculates the sum of two numbers displayed on the page and selects the result from a dropdown menu

Starting URL: http://suninjuly.github.io/selects2.html

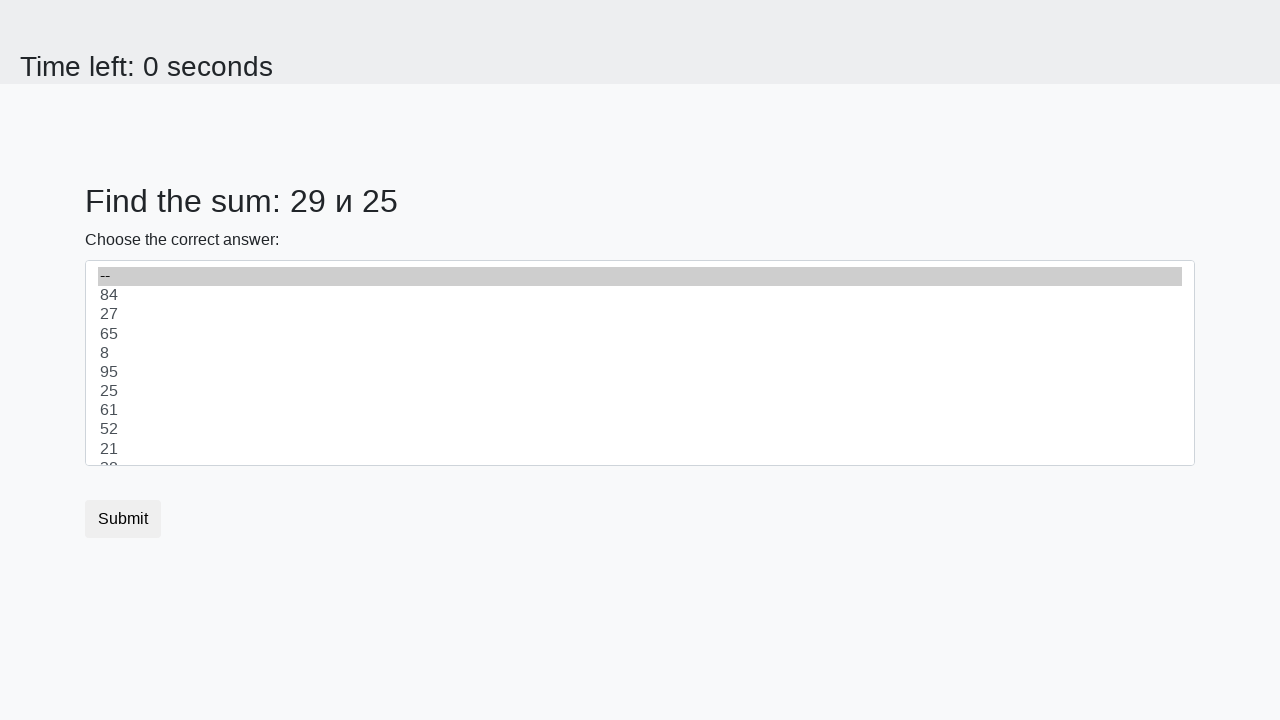

Retrieved first number from the page
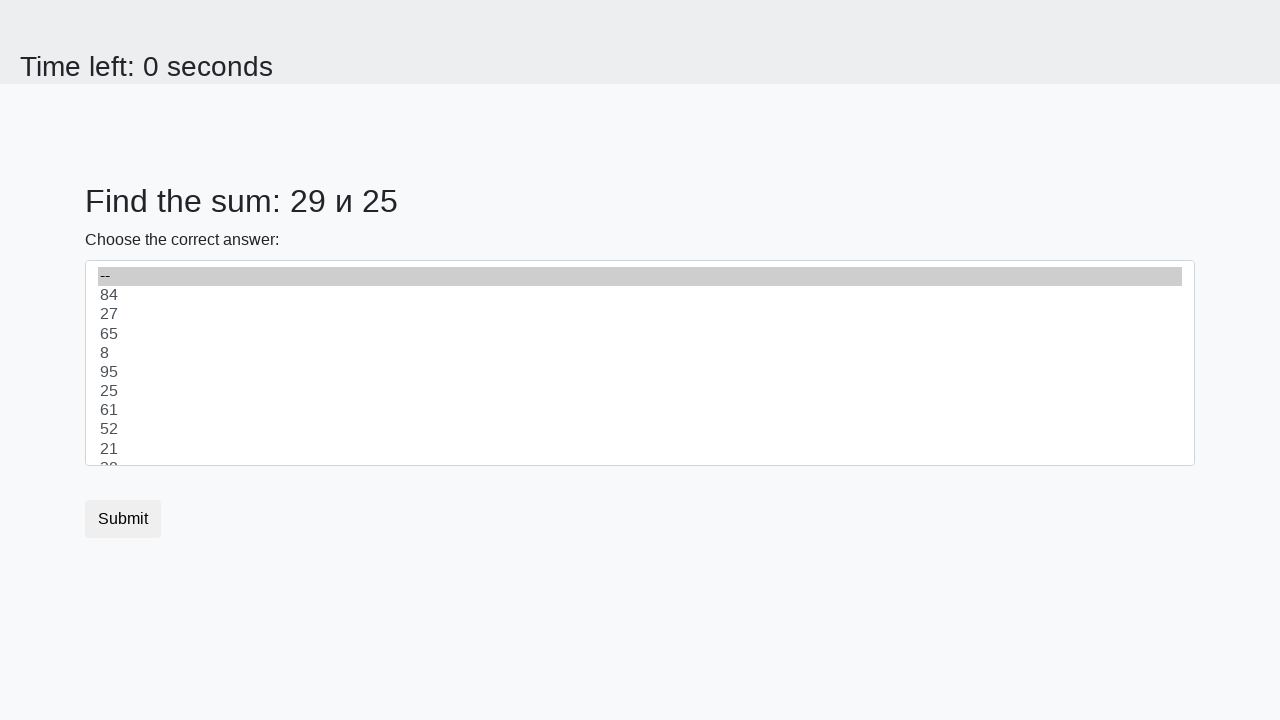

Retrieved second number from the page
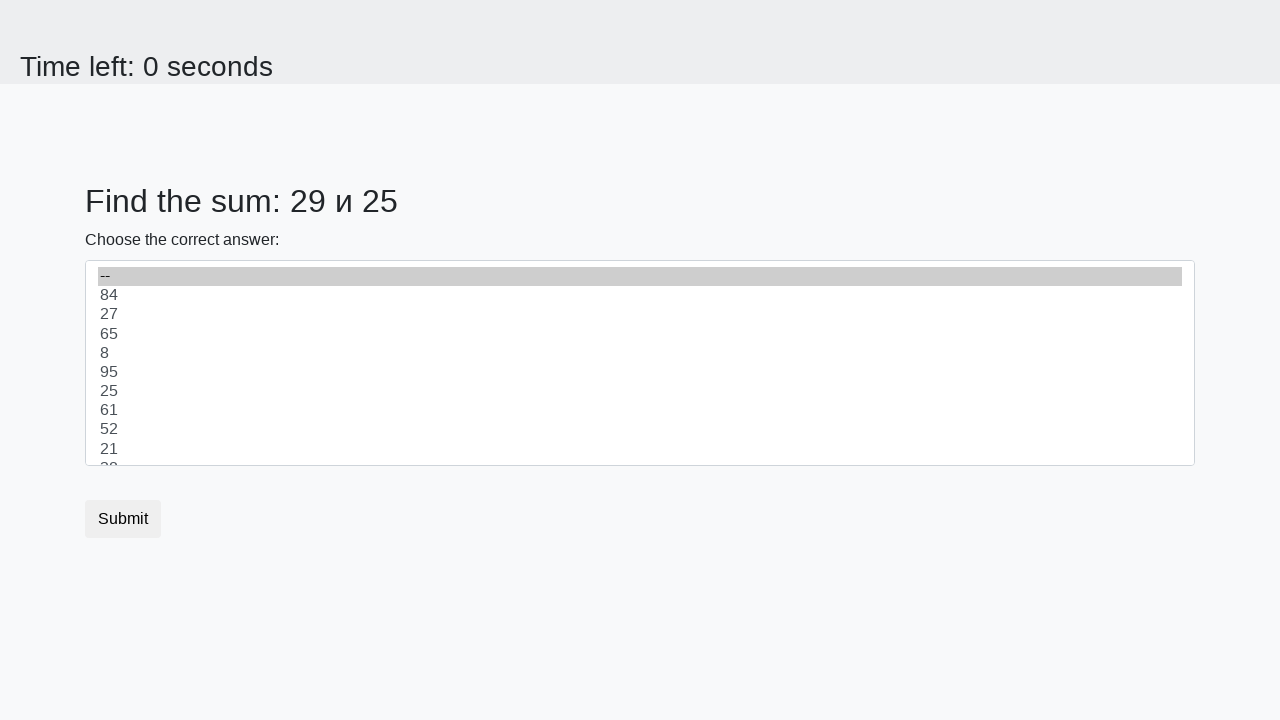

Calculated sum of 29 + 25 = 54
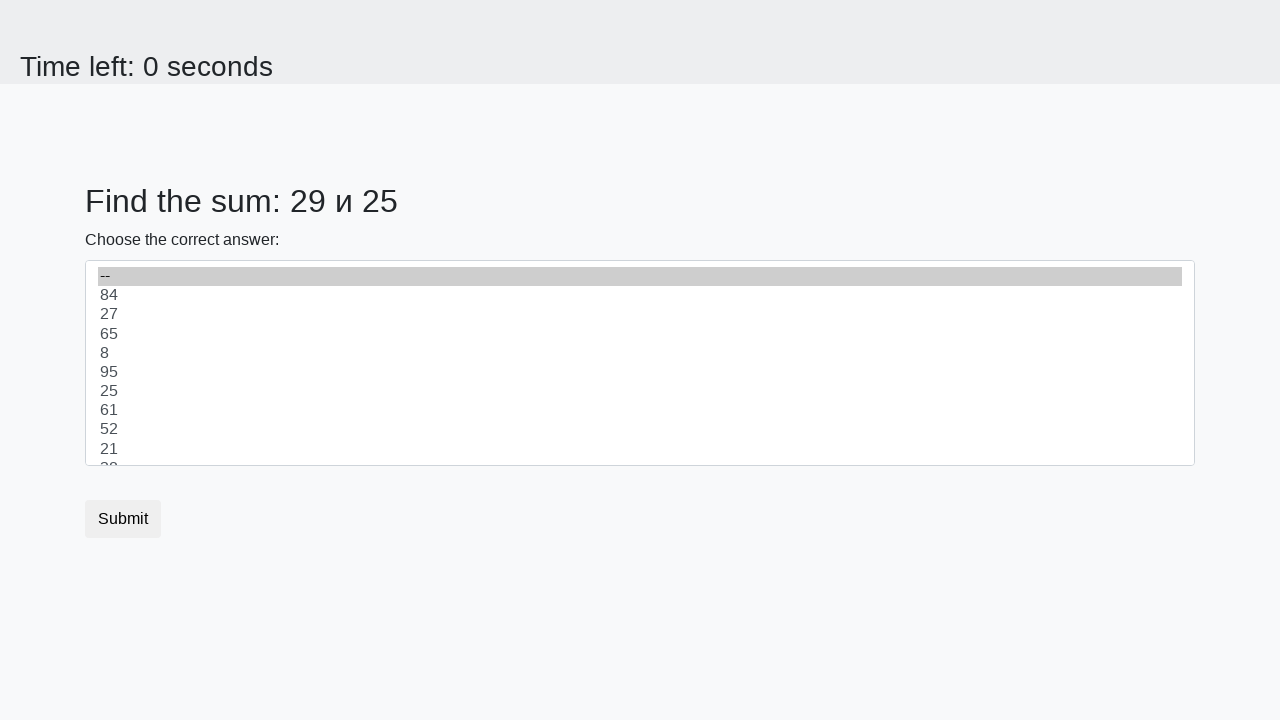

Selected sum value '54' from dropdown menu on select
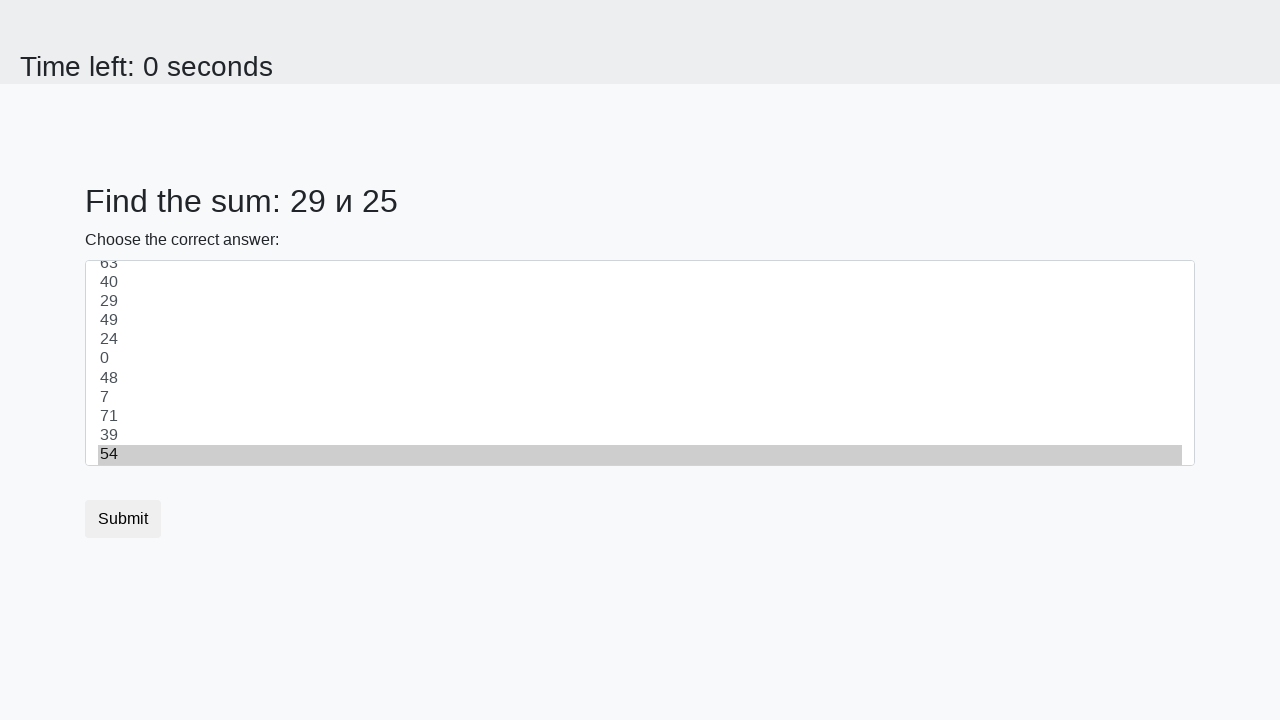

Clicked submit button to complete the form at (123, 519) on .btn.btn-default
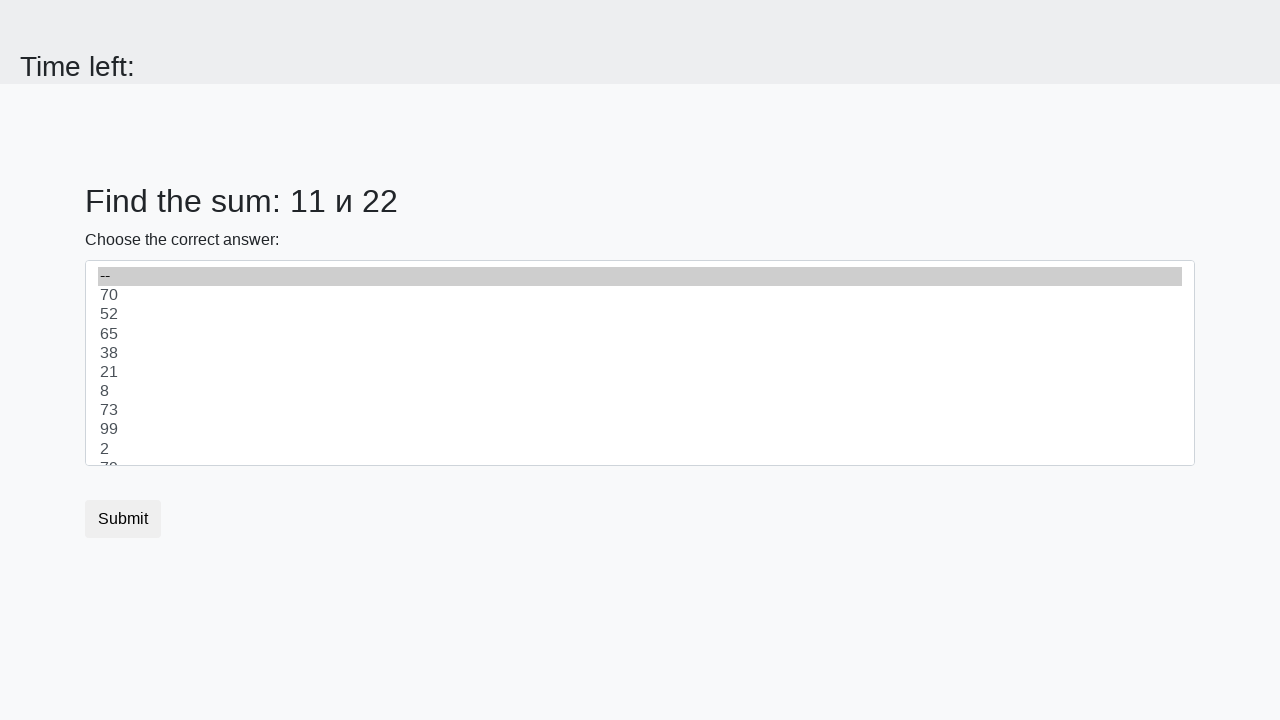

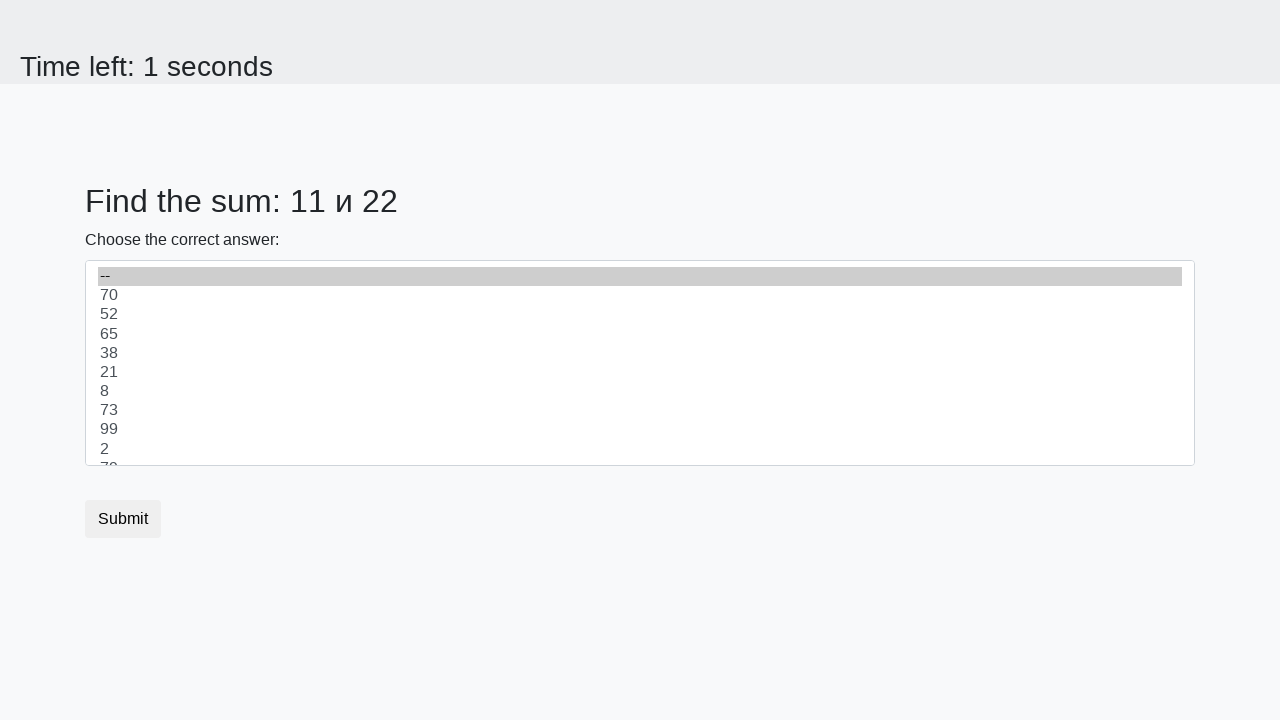